Tests marking all todo items as completed using the toggle all checkbox

Starting URL: https://demo.playwright.dev/todomvc

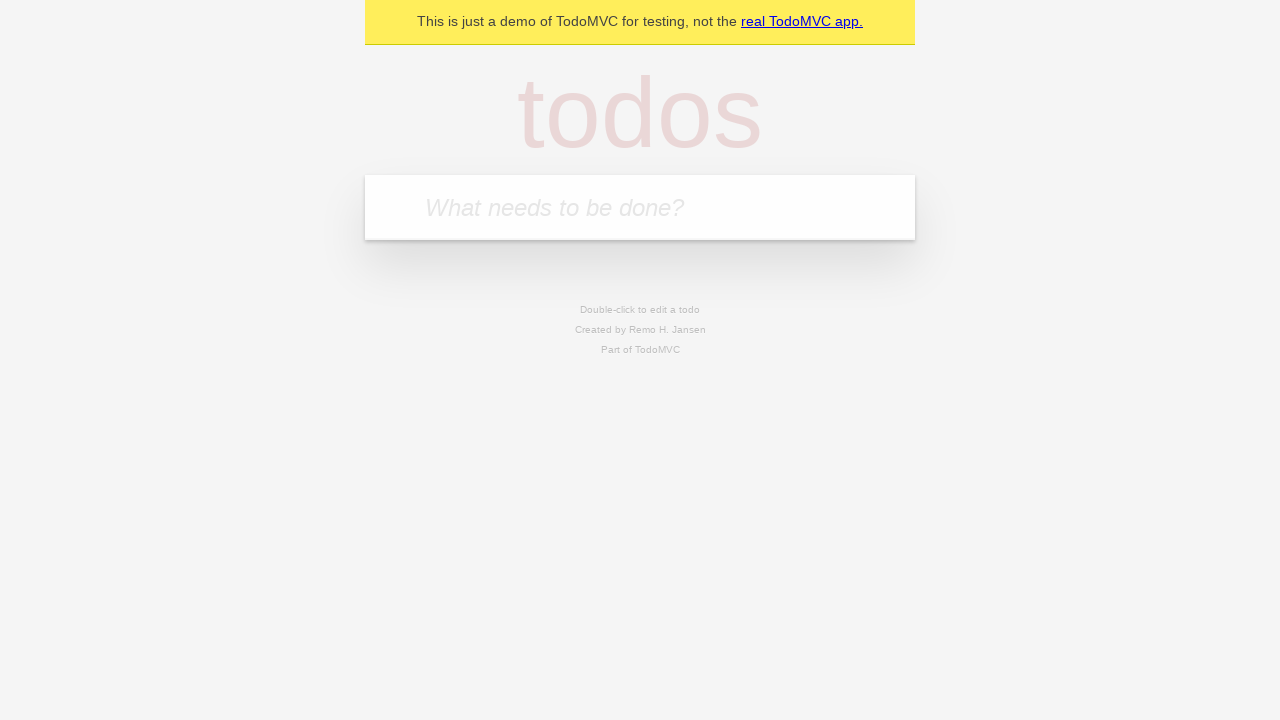

Filled todo input with 'buy some cheese' on internal:attr=[placeholder="What needs to be done?"i]
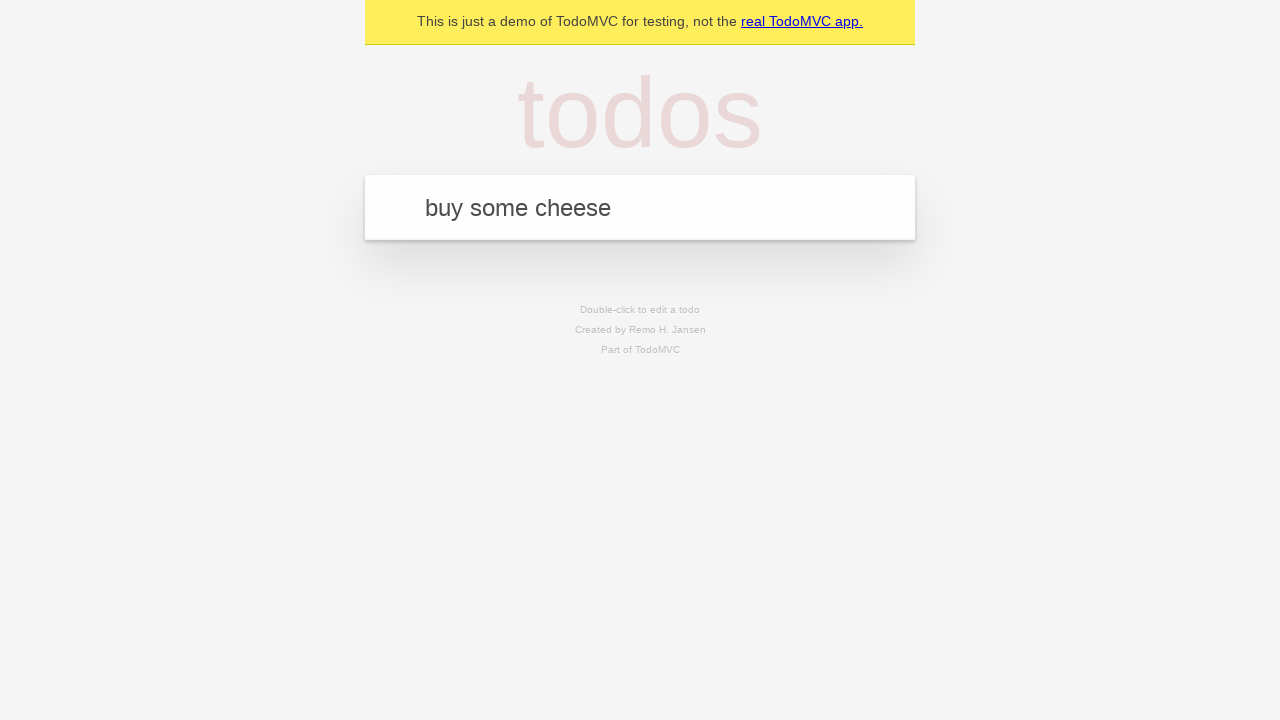

Pressed Enter to create todo 'buy some cheese' on internal:attr=[placeholder="What needs to be done?"i]
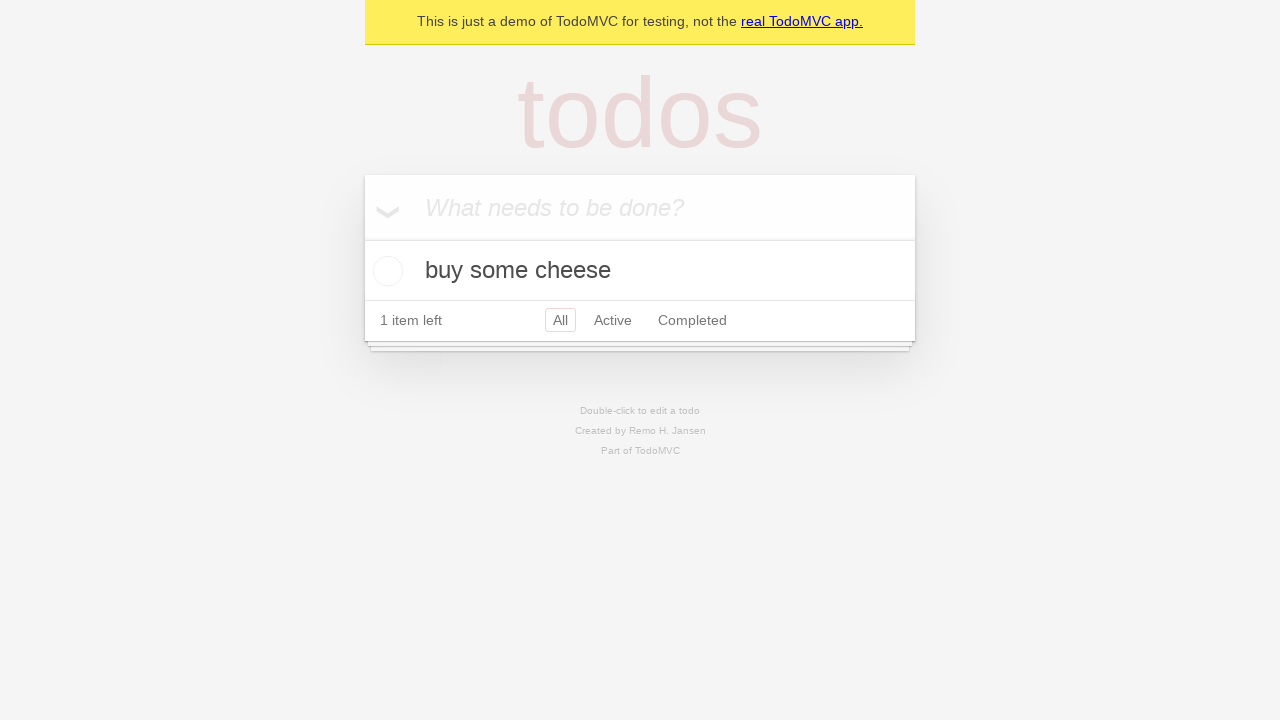

Filled todo input with 'feed the cat' on internal:attr=[placeholder="What needs to be done?"i]
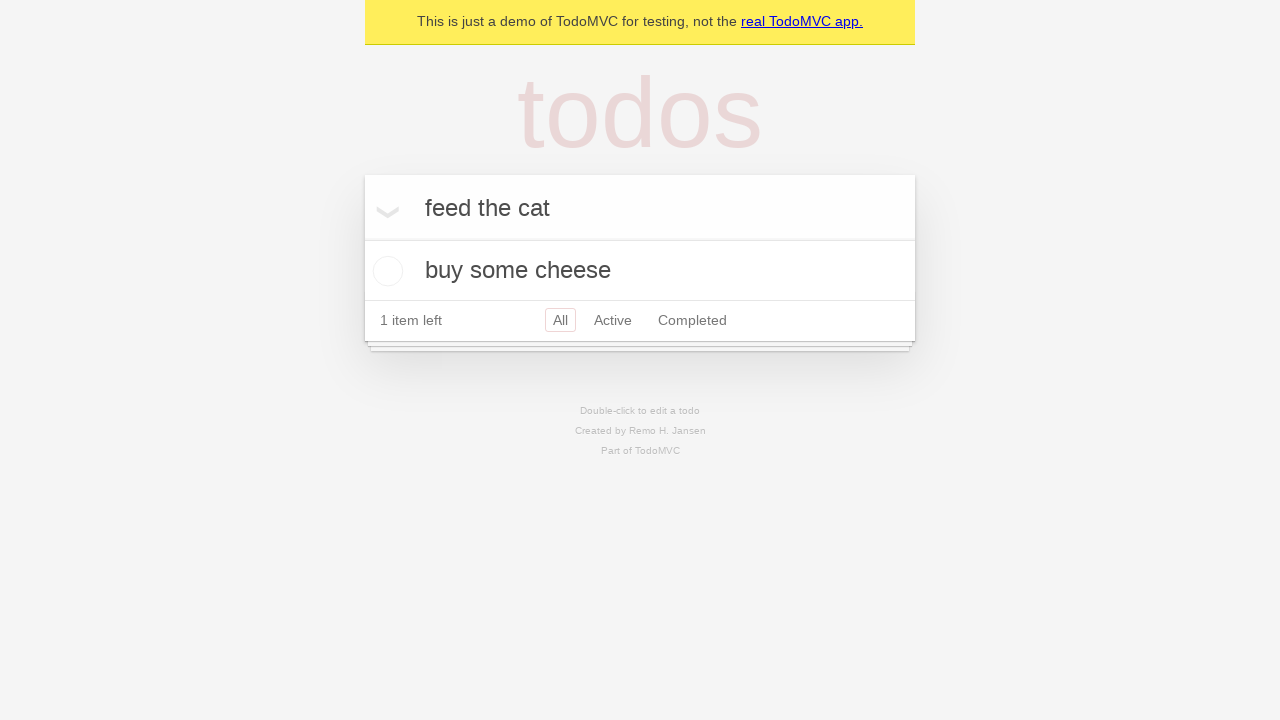

Pressed Enter to create todo 'feed the cat' on internal:attr=[placeholder="What needs to be done?"i]
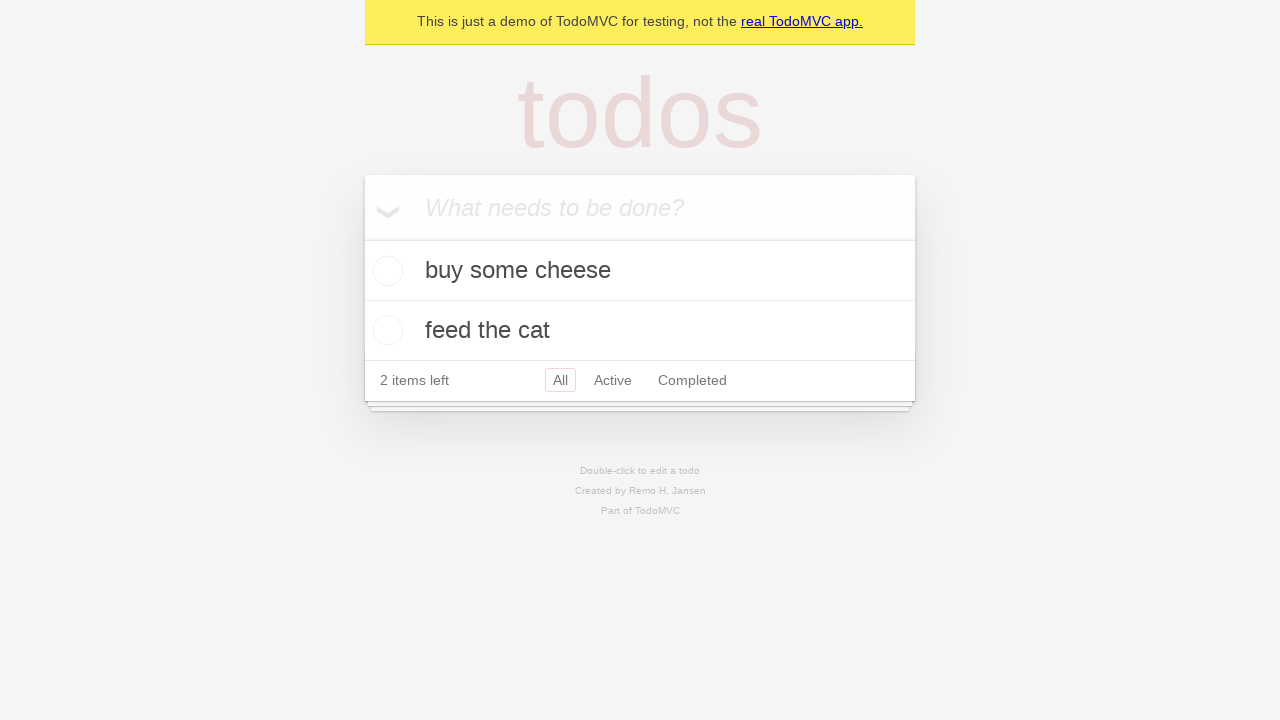

Filled todo input with 'book a doctors appointment' on internal:attr=[placeholder="What needs to be done?"i]
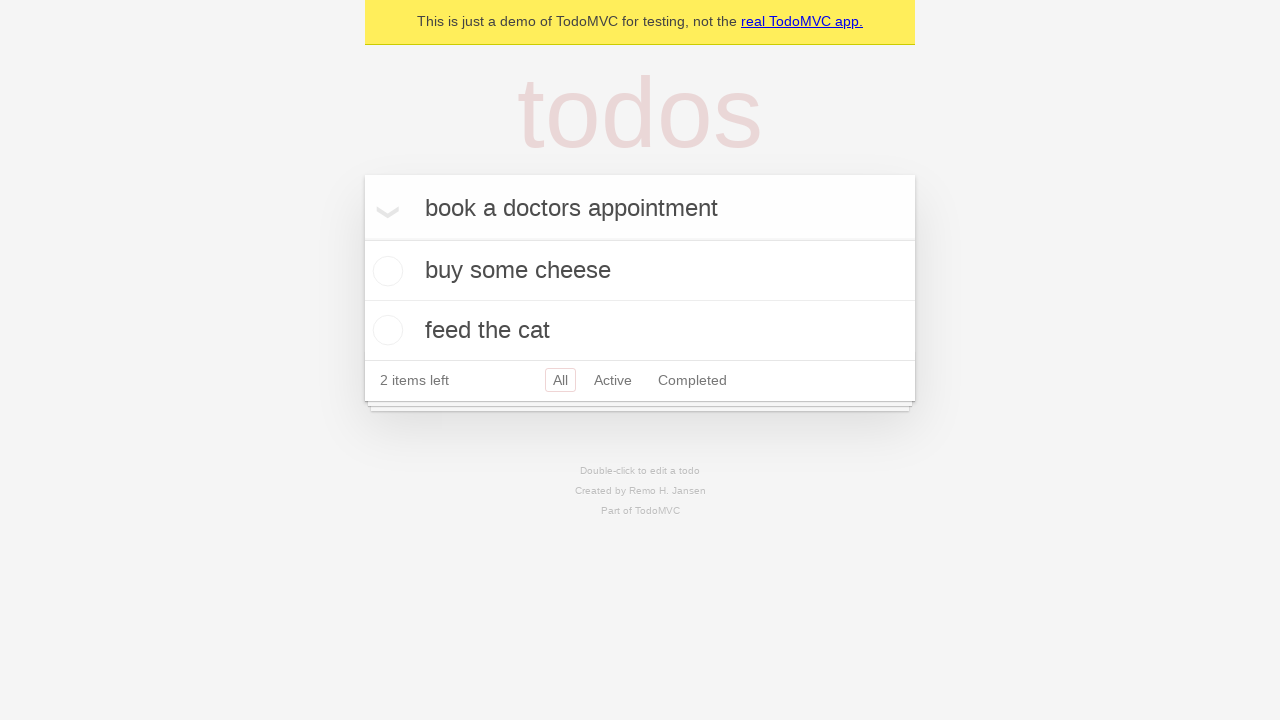

Pressed Enter to create todo 'book a doctors appointment' on internal:attr=[placeholder="What needs to be done?"i]
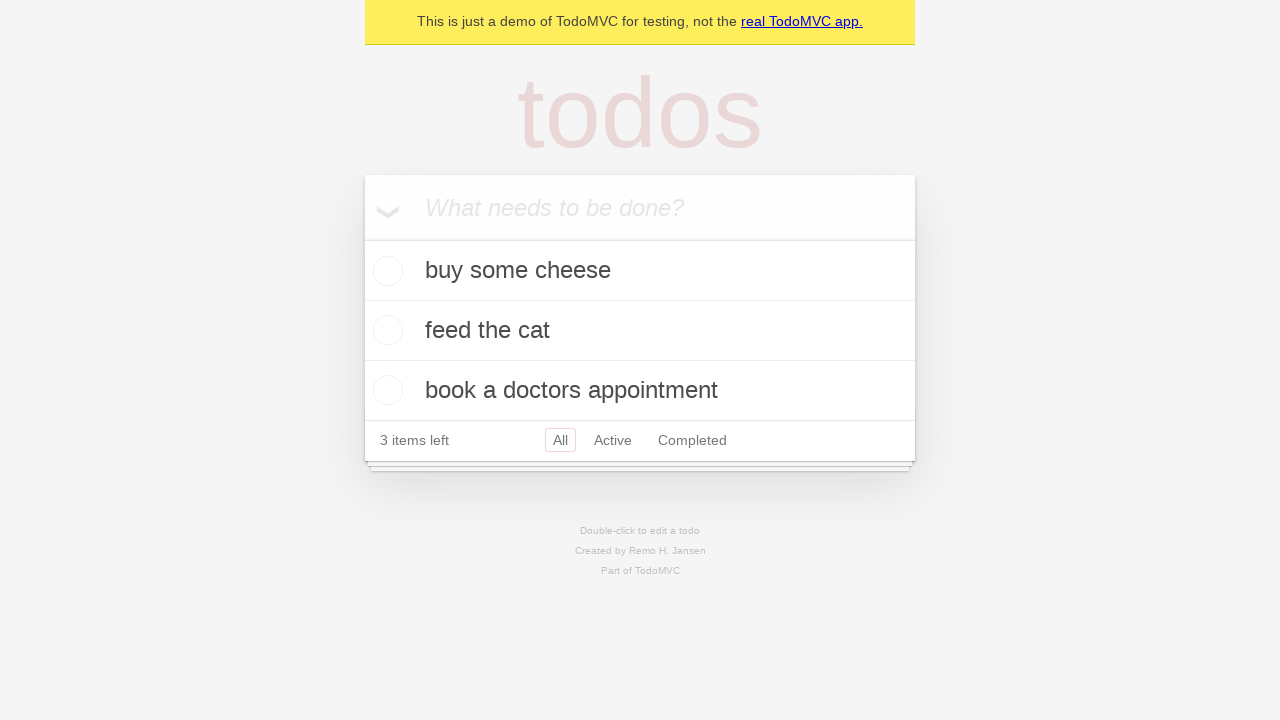

All 3 todo items have been created and are visible
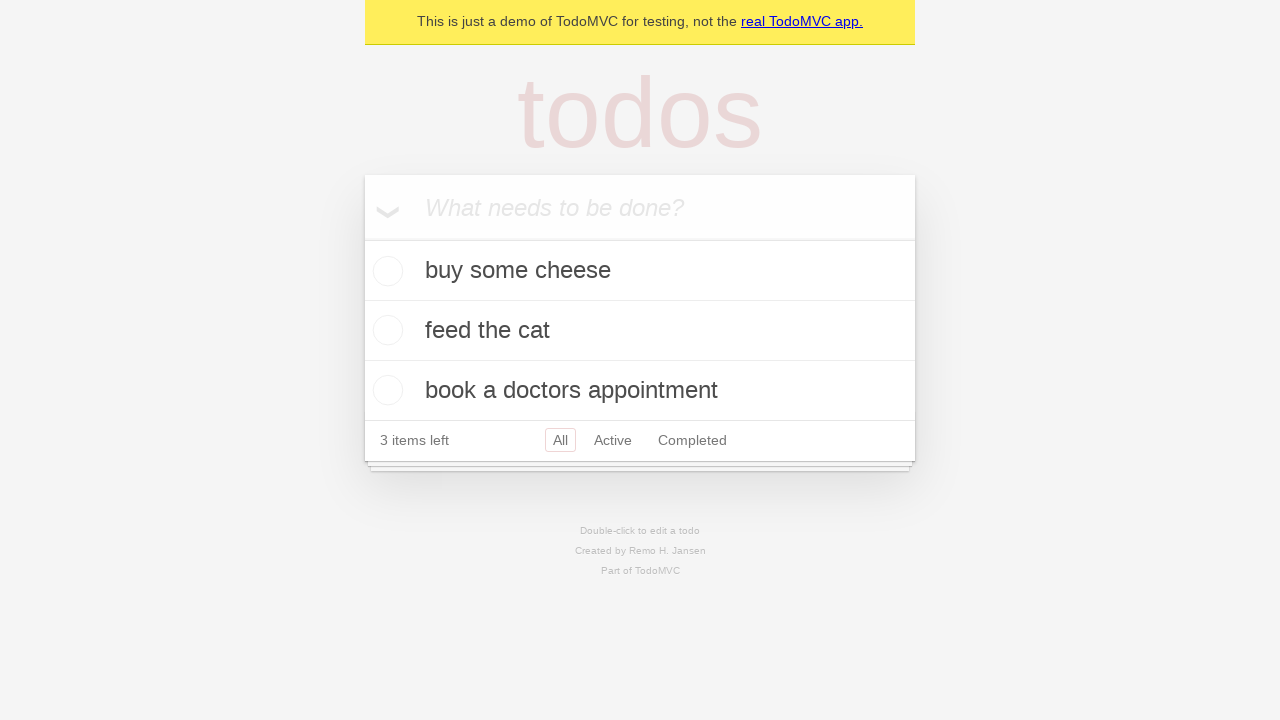

Clicked 'Mark all as complete' checkbox to toggle all items as completed at (362, 238) on internal:label="Mark all as complete"i
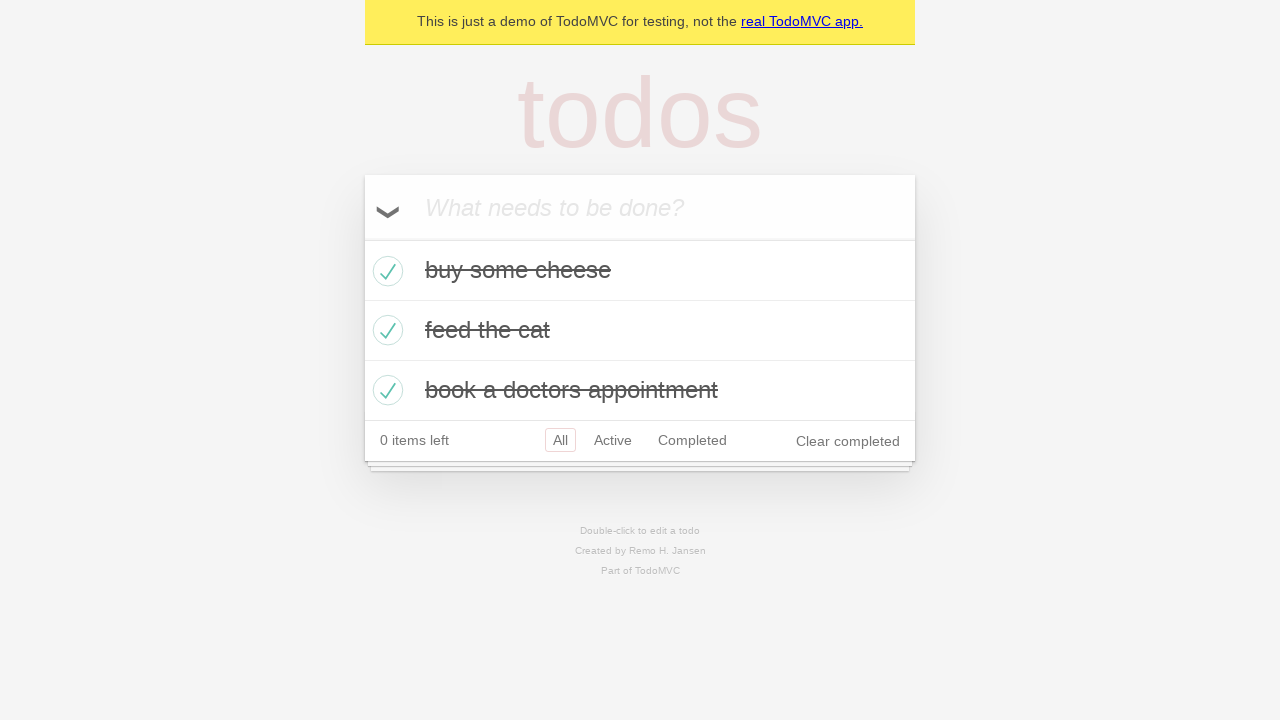

All todo items have been marked as completed
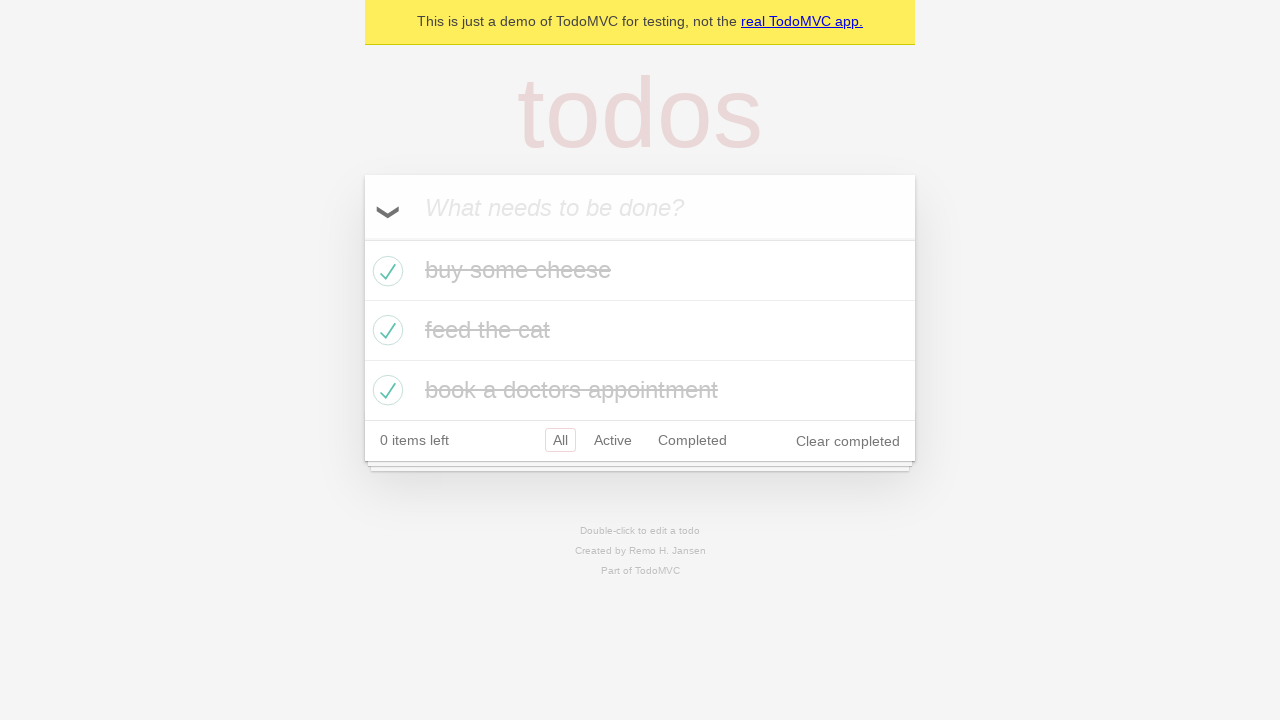

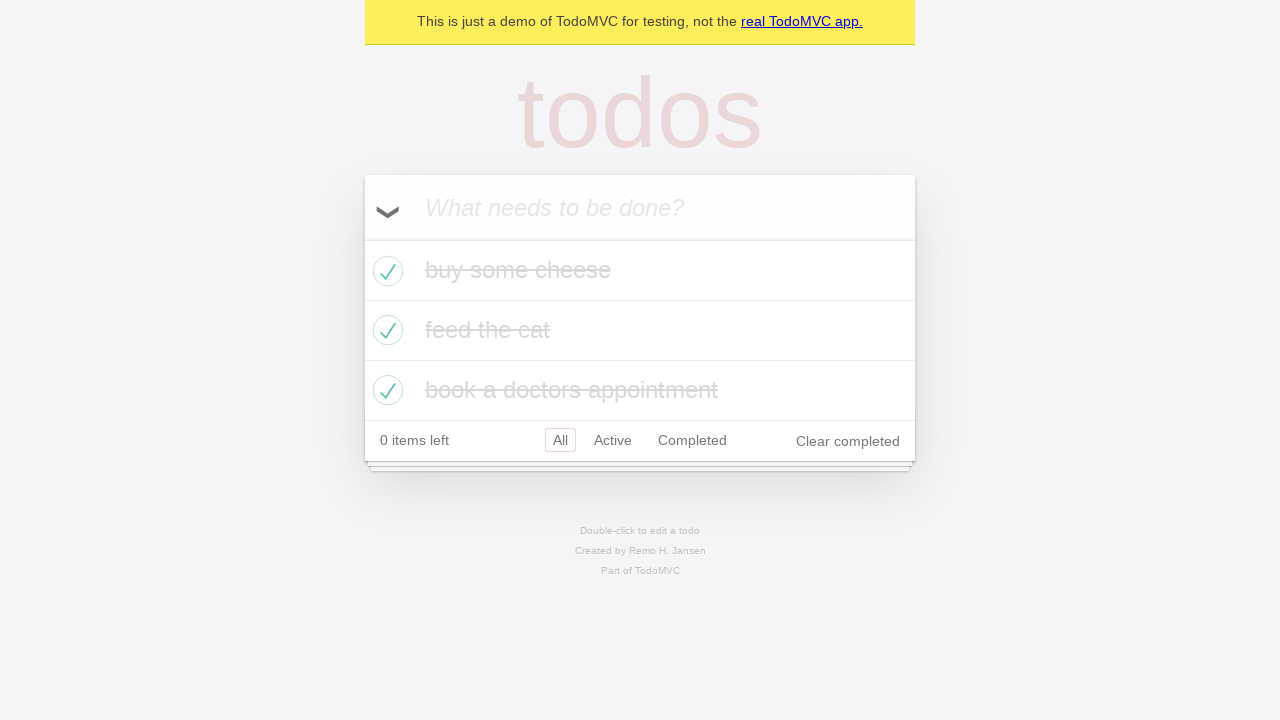